Tests button state changes on a registration page by verifying the register button becomes enabled after clicking a policy/terms checkbox

Starting URL: https://egov.danang.gov.vn/reg

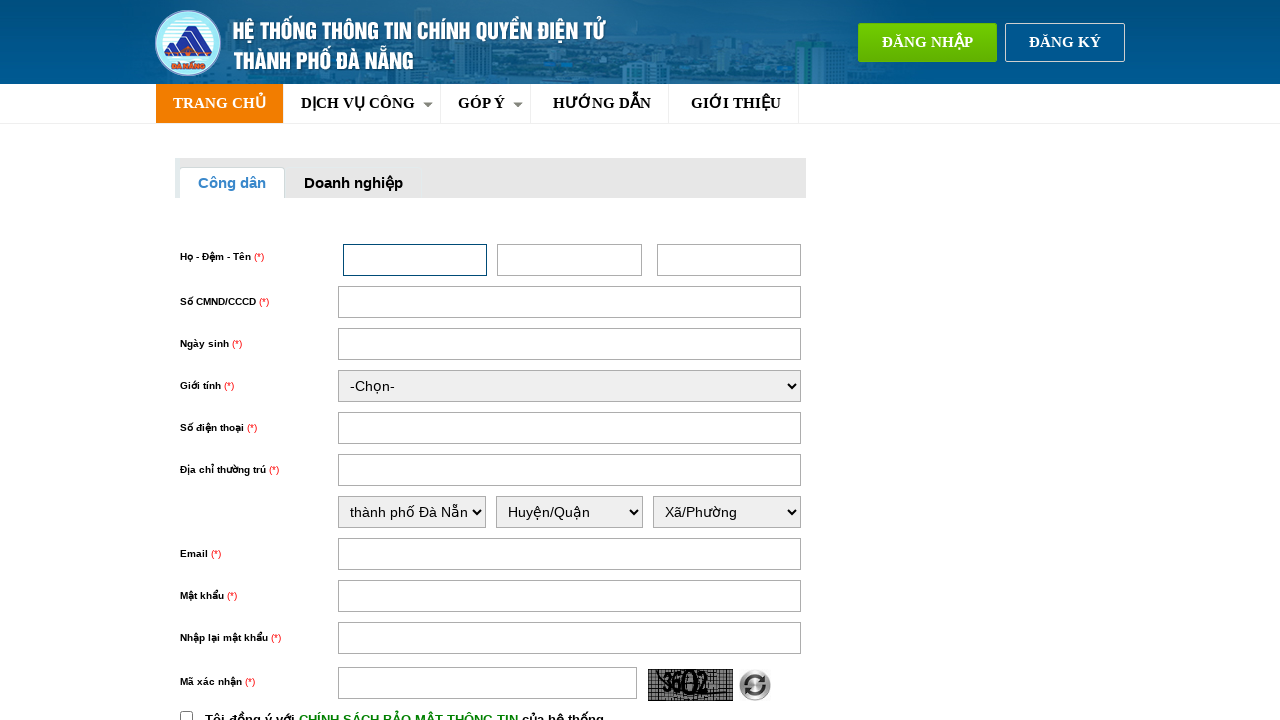

Verified register button is initially disabled
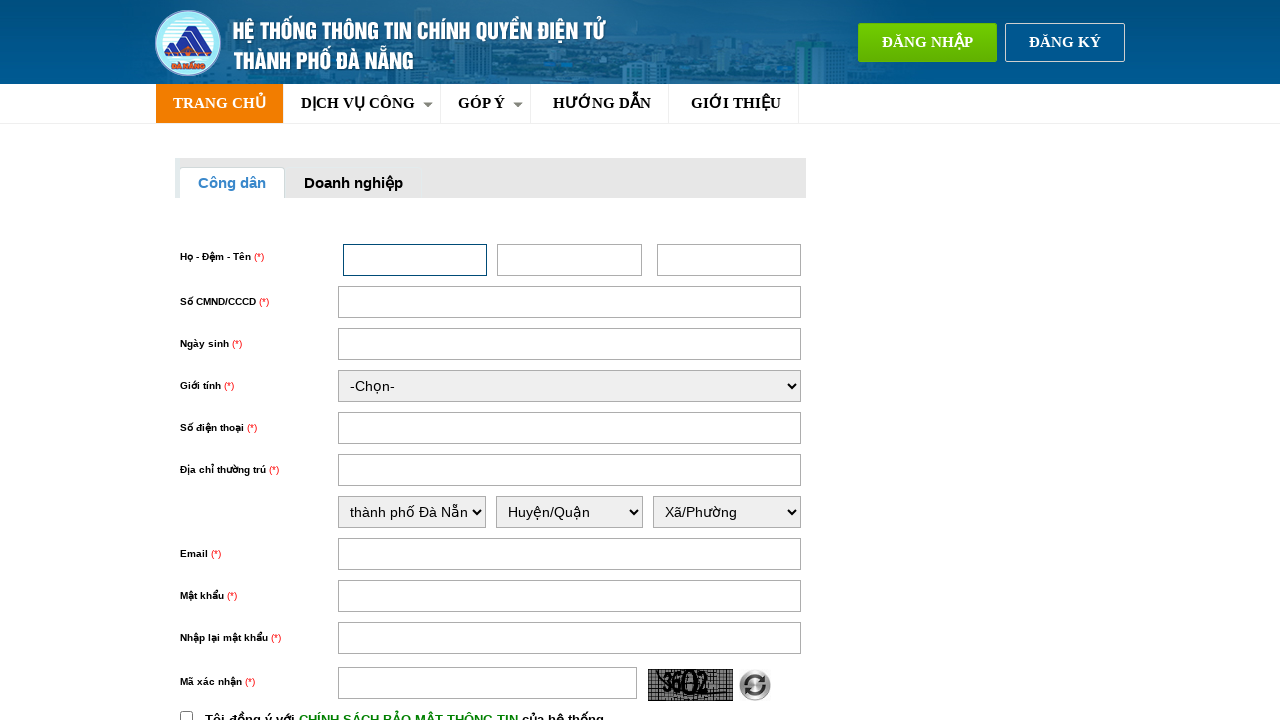

Retrieved initial background color of disabled register button
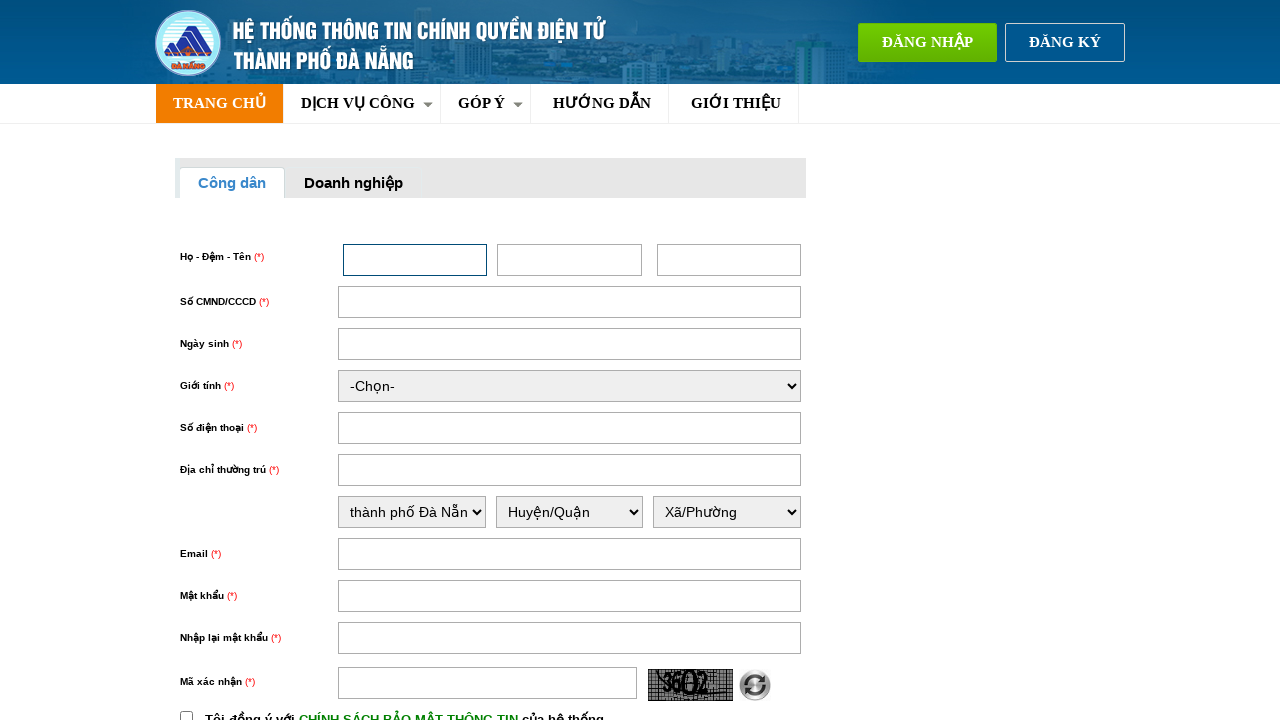

Clicked policy/terms checkbox (chinhSach) at (186, 714) on input#chinhSach
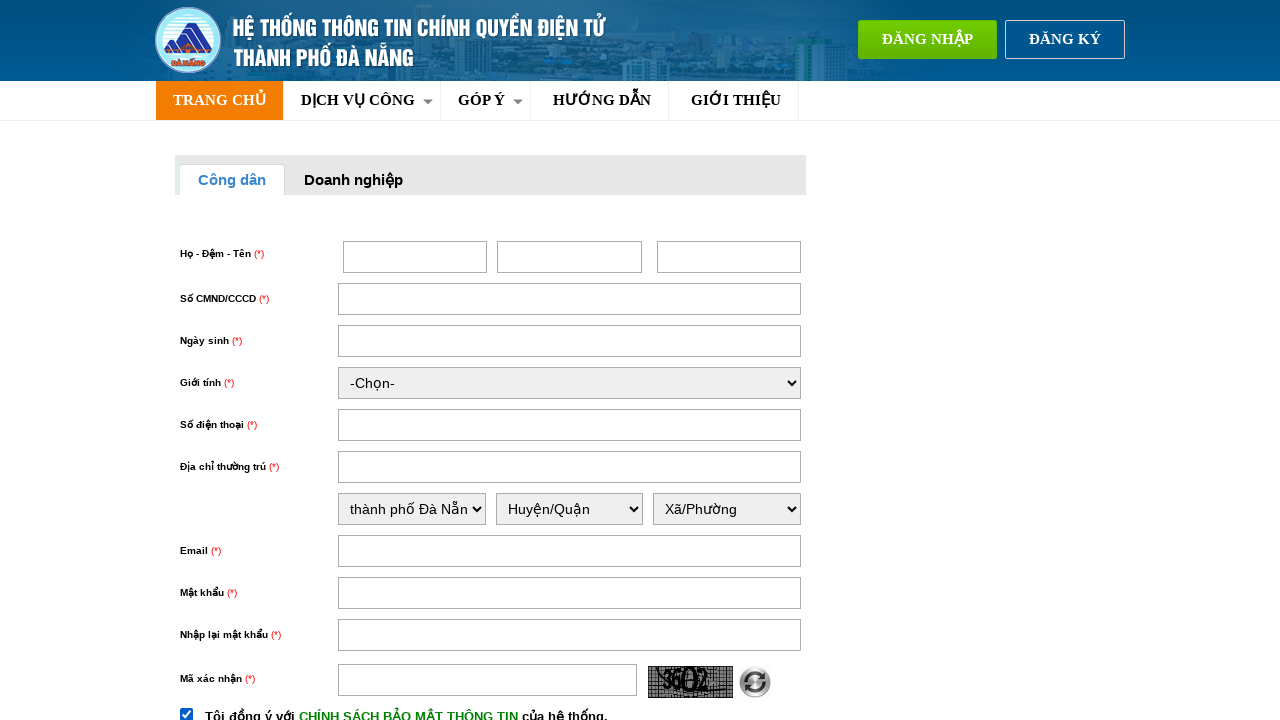

Waited 1000ms for button state change
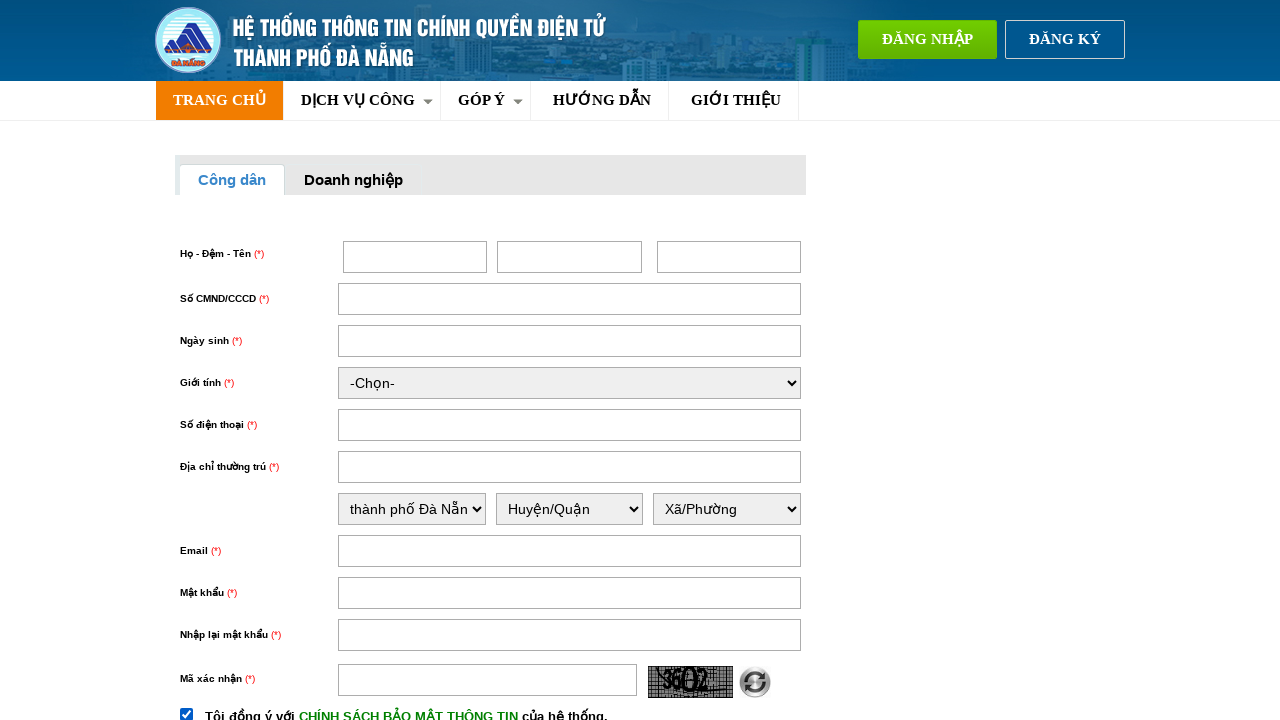

Verified register button is now enabled after checkbox was clicked
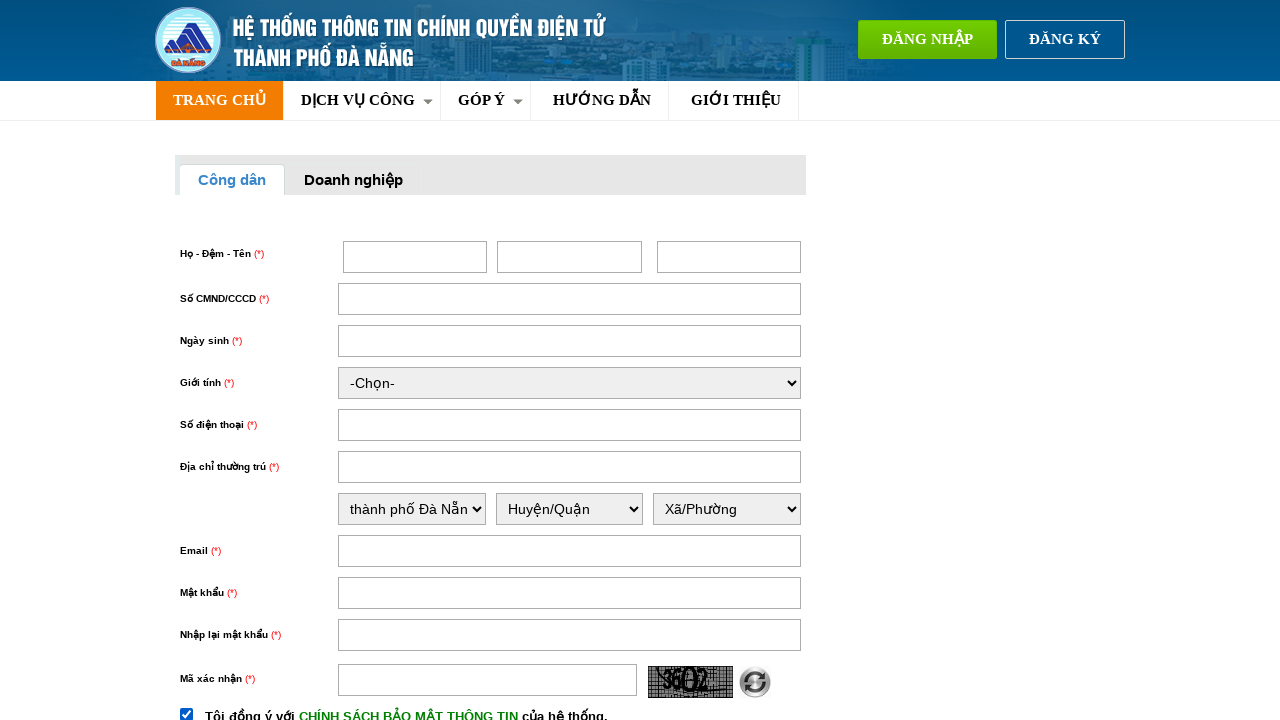

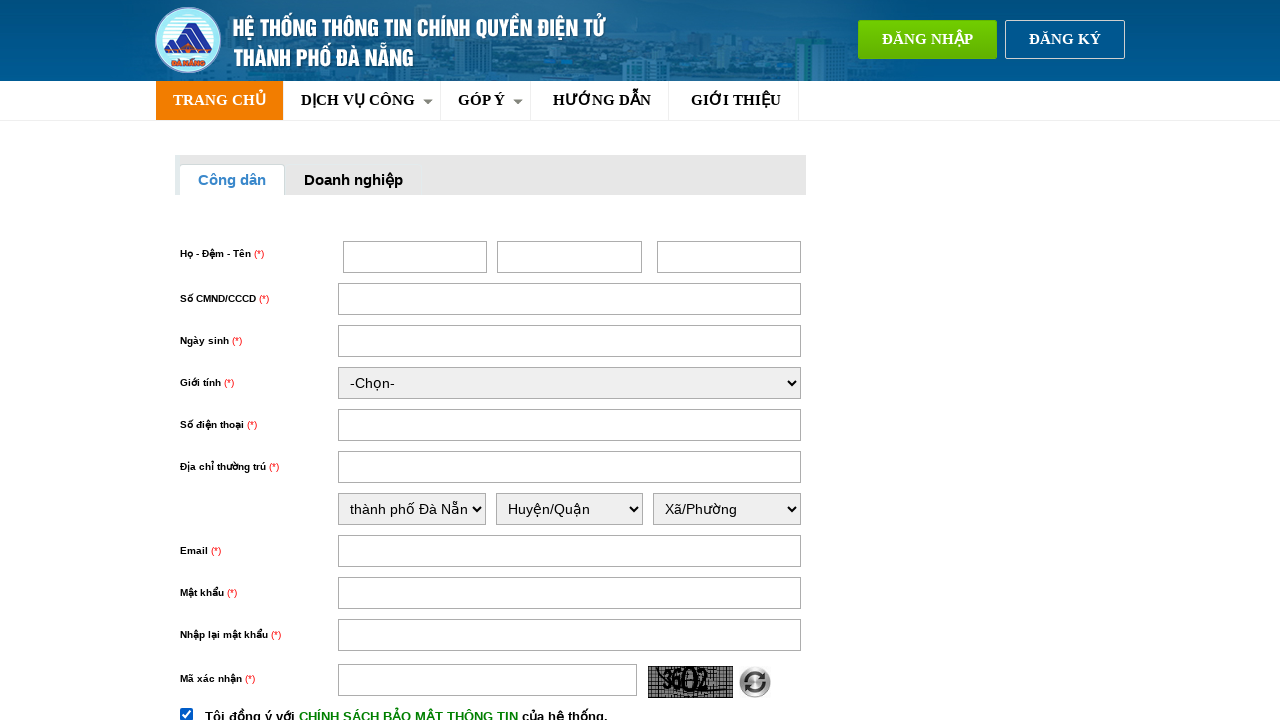